Tests a text box form by filling in user name, email, current address, and permanent address fields, then submitting and verifying the results are displayed correctly.

Starting URL: https://demoqa.com/text-box

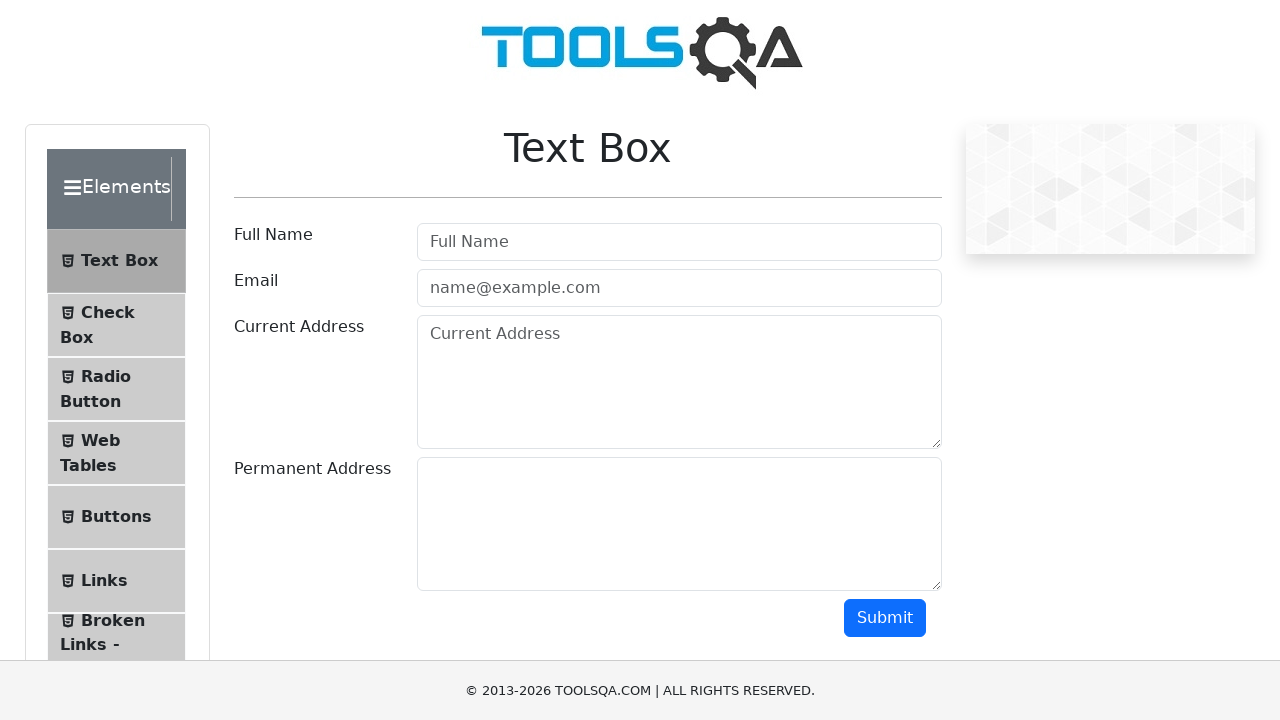

Filled user name field with 'James Bond' on #userName
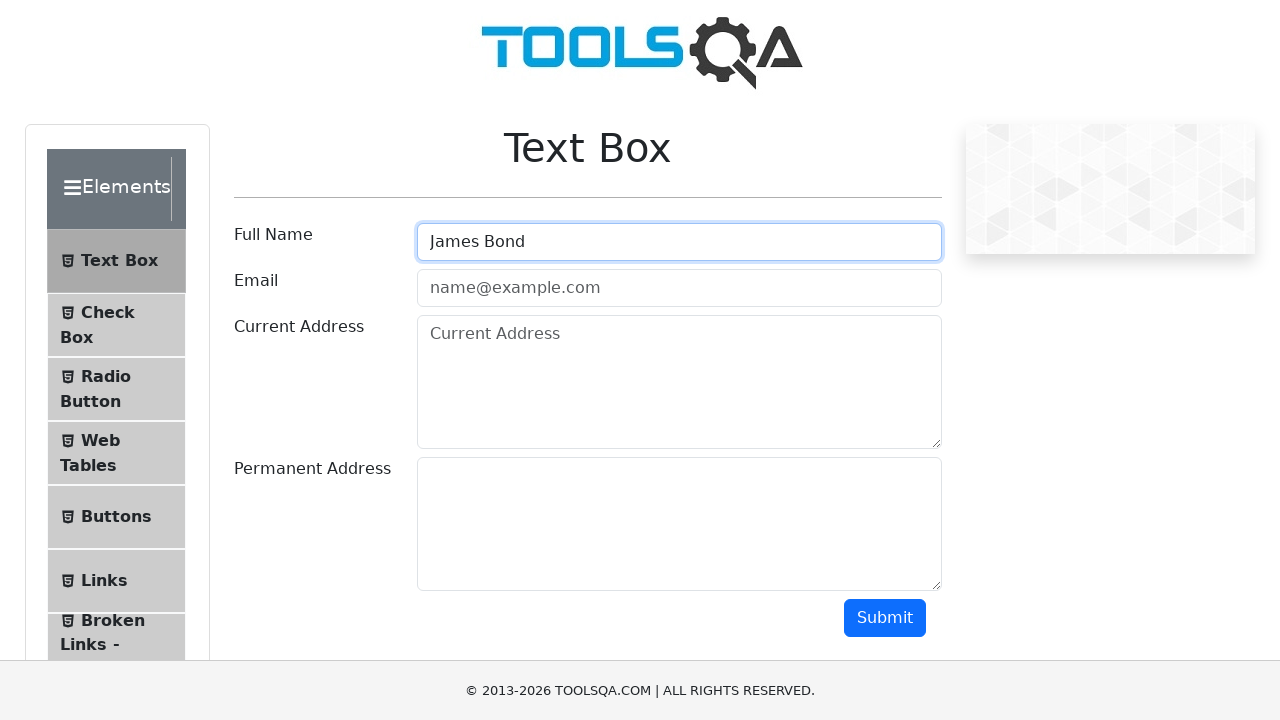

Filled user email field with 'james.bond@gmail.com' on #userEmail
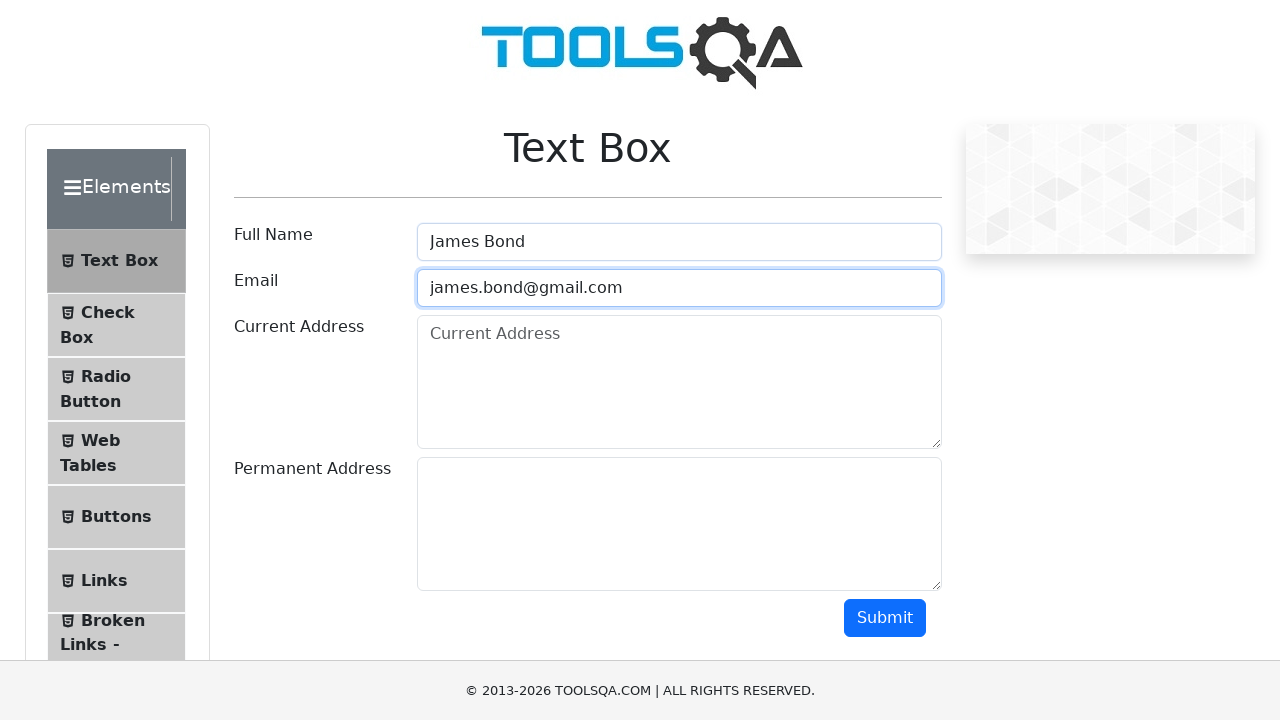

Filled current address field with 'Wall Street 221' on #currentAddress
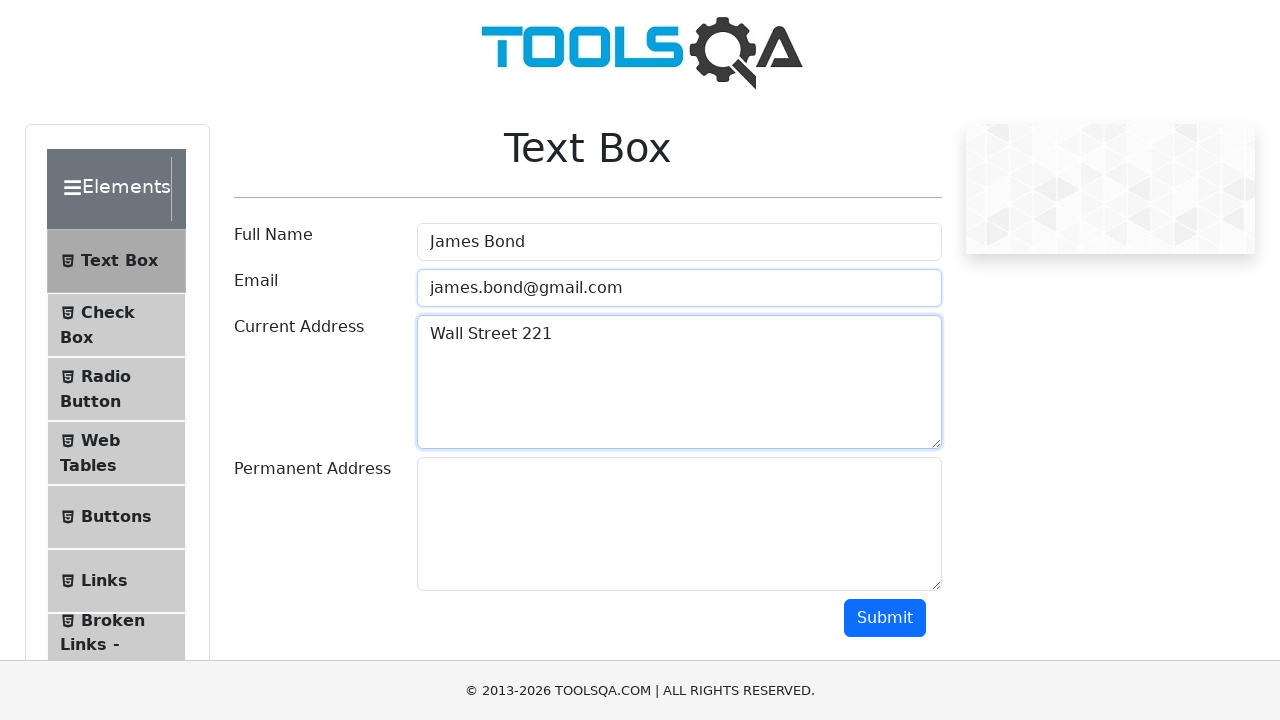

Filled permanent address field with 'Trump Tower' on #permanentAddress
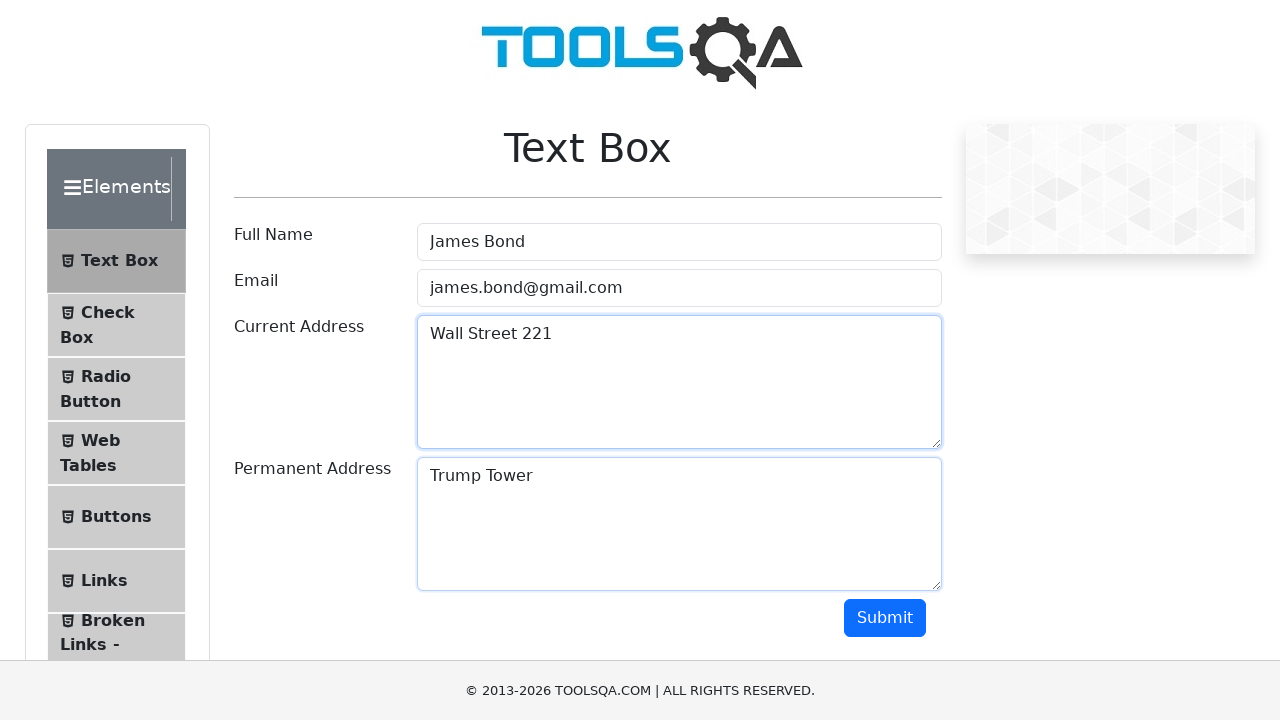

Scrolled submit button into view
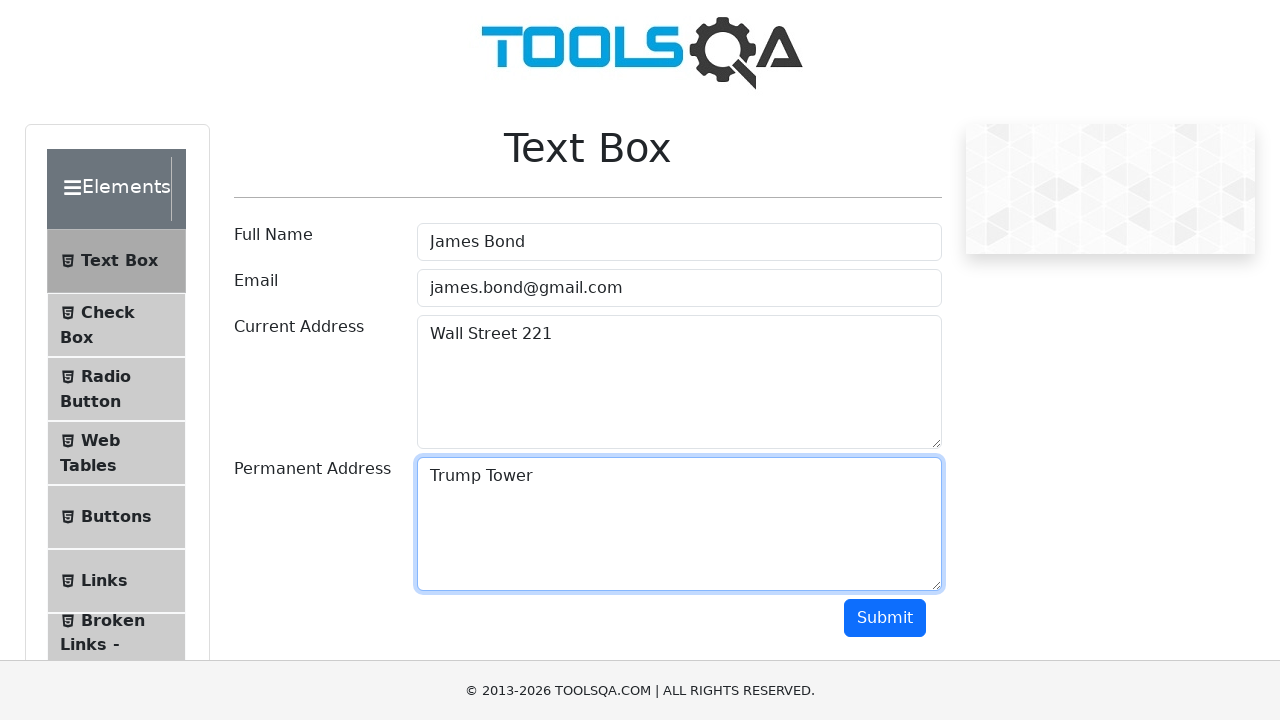

Clicked submit button at (885, 618) on #submit
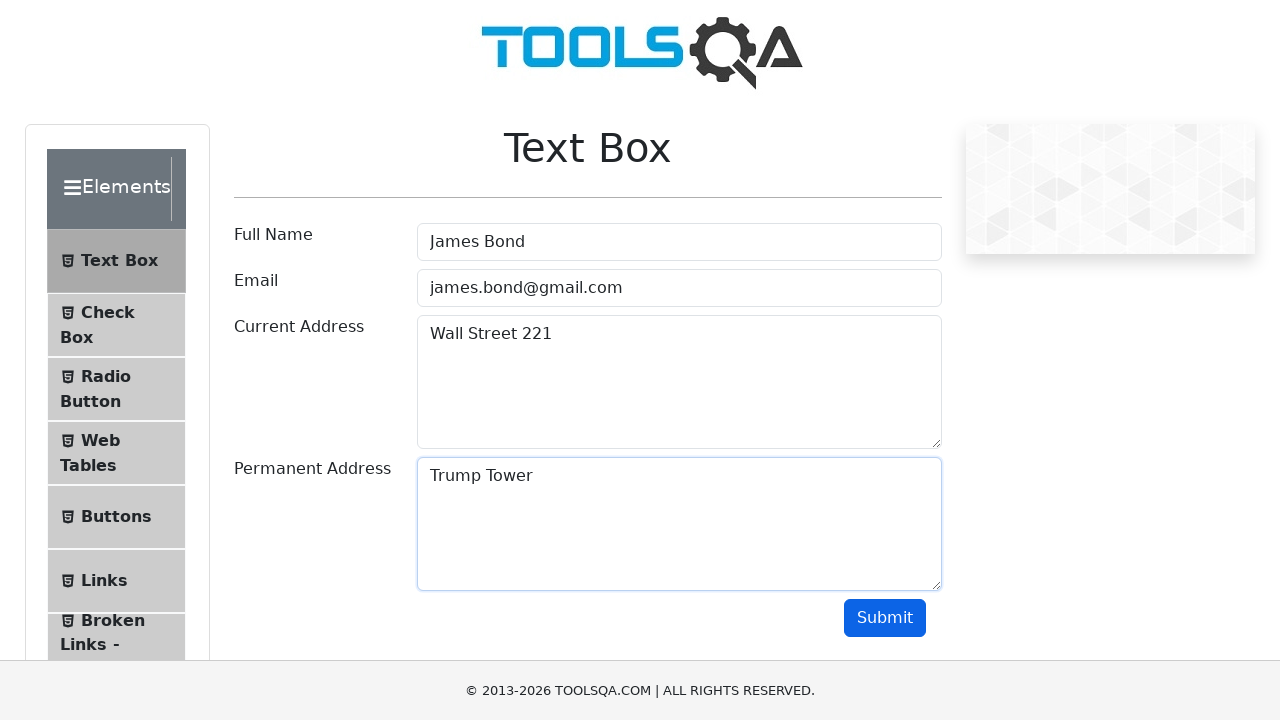

Results section loaded with name field visible
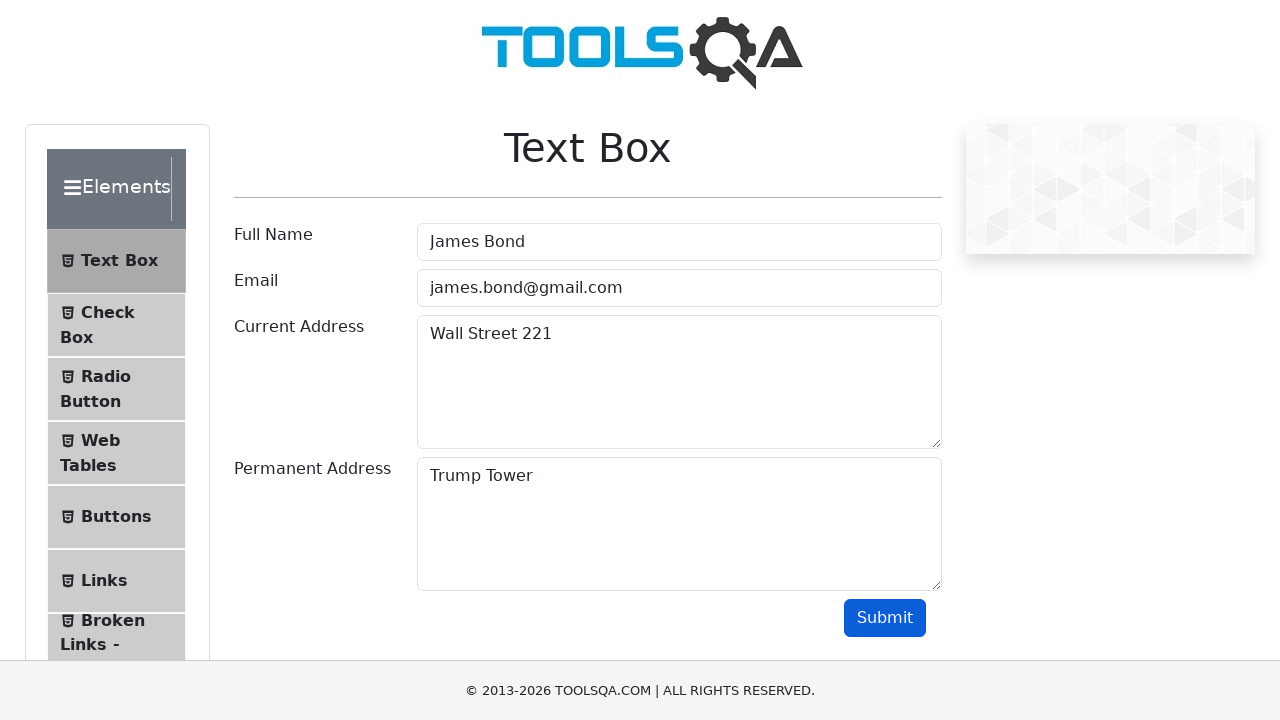

Verified result name contains 'James Bond'
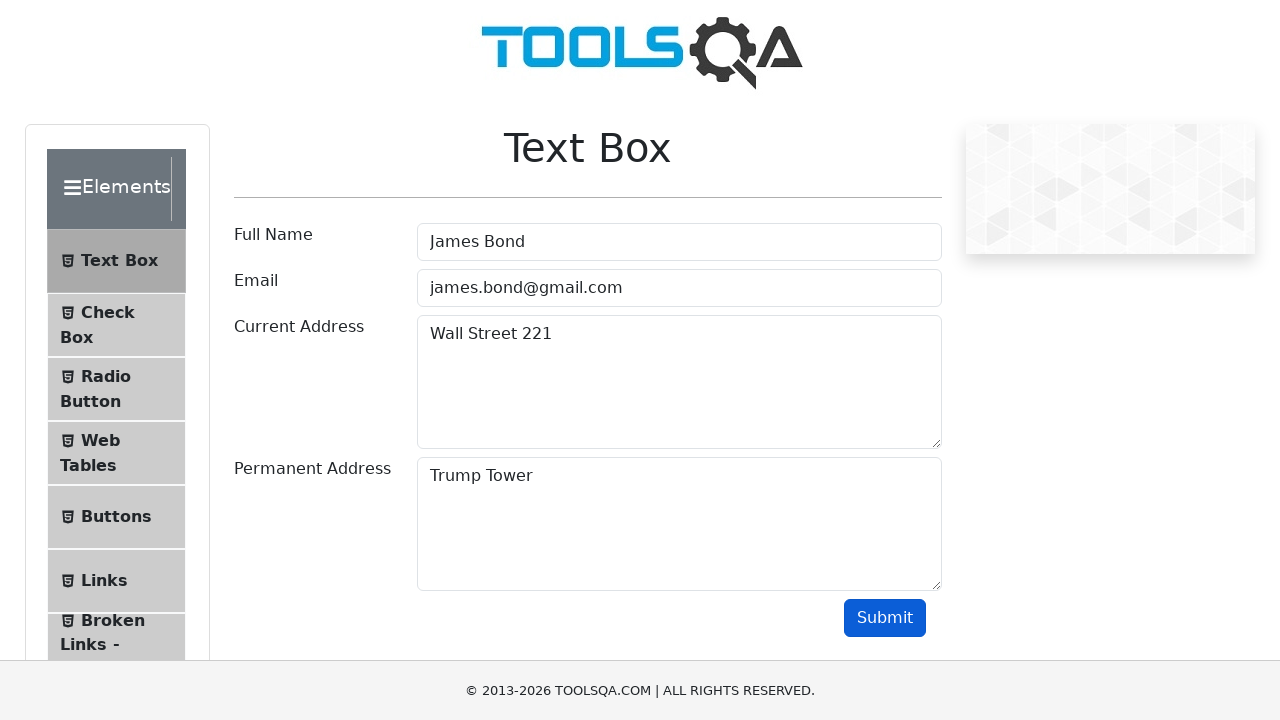

Verified result email contains 'james.bond@gmail.com'
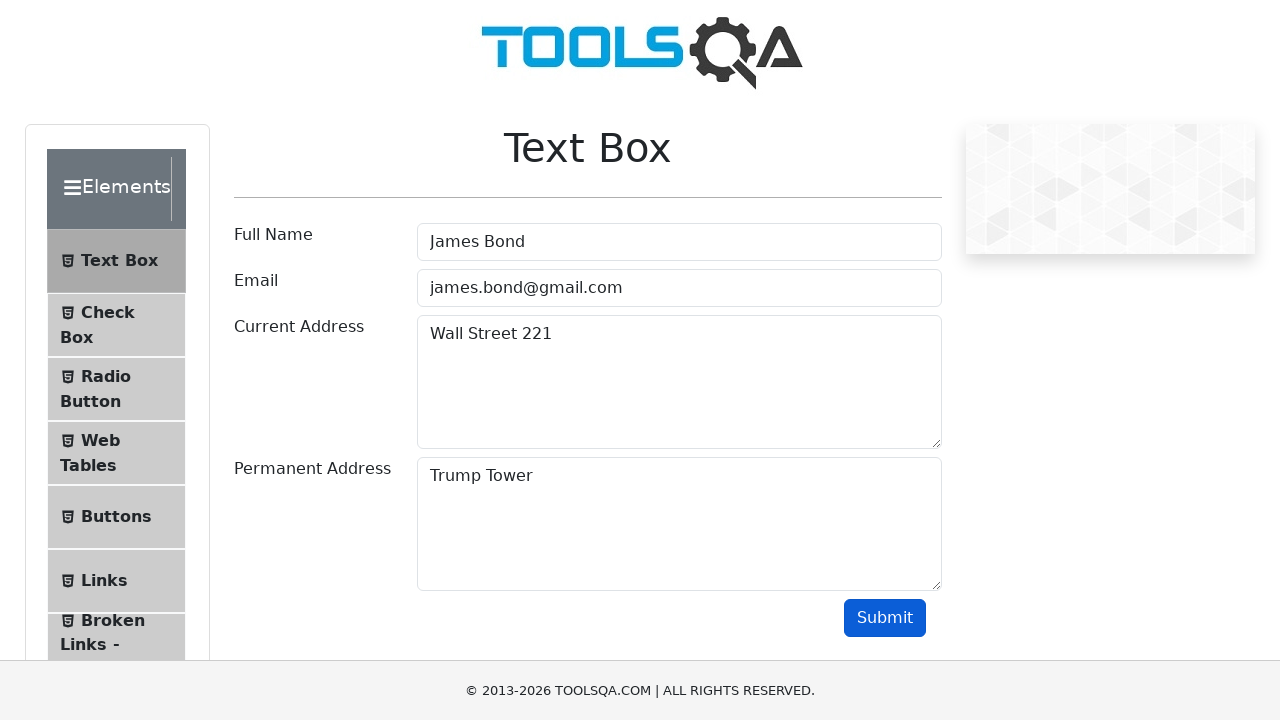

Verified result current address contains 'Wall Street 221'
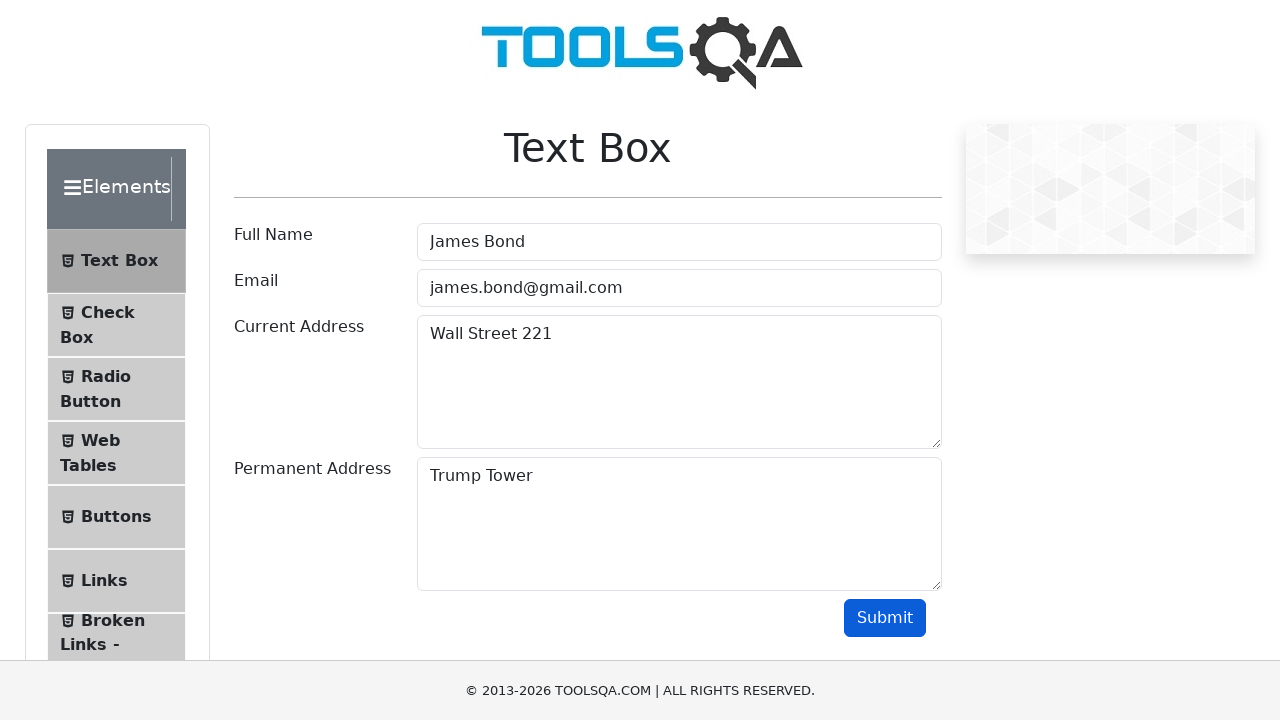

Verified result permanent address contains 'Trump Tower'
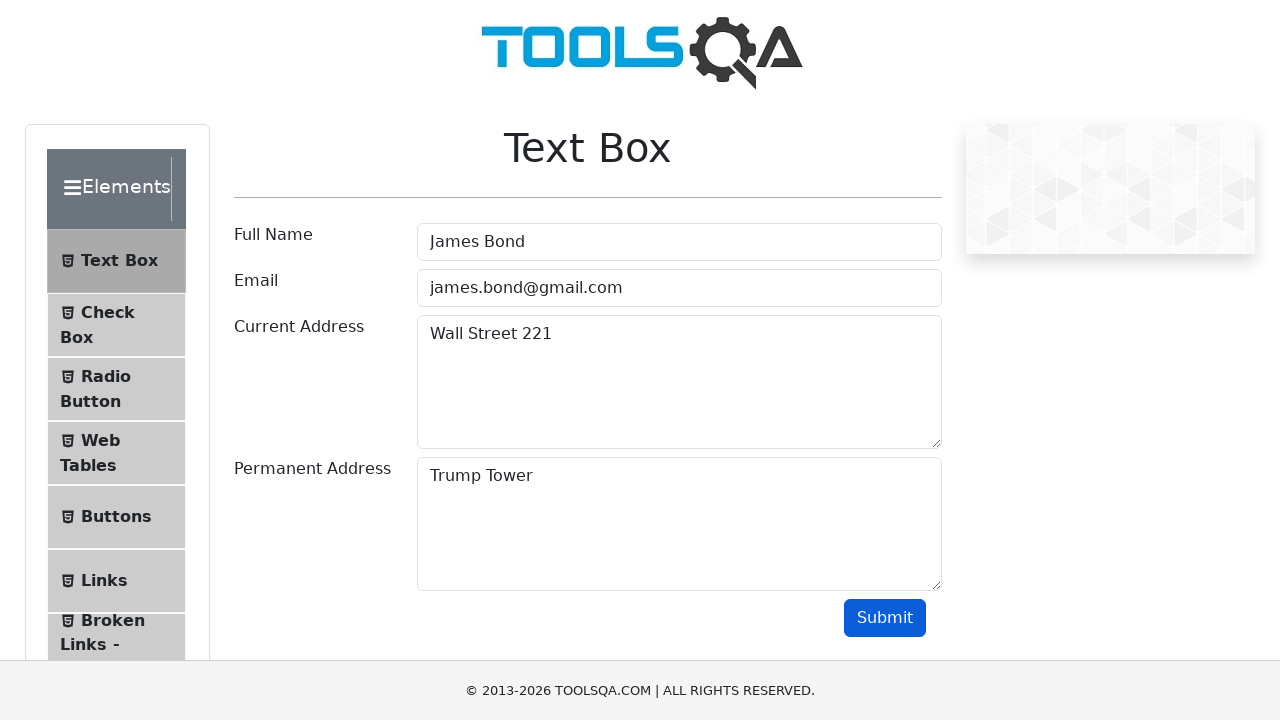

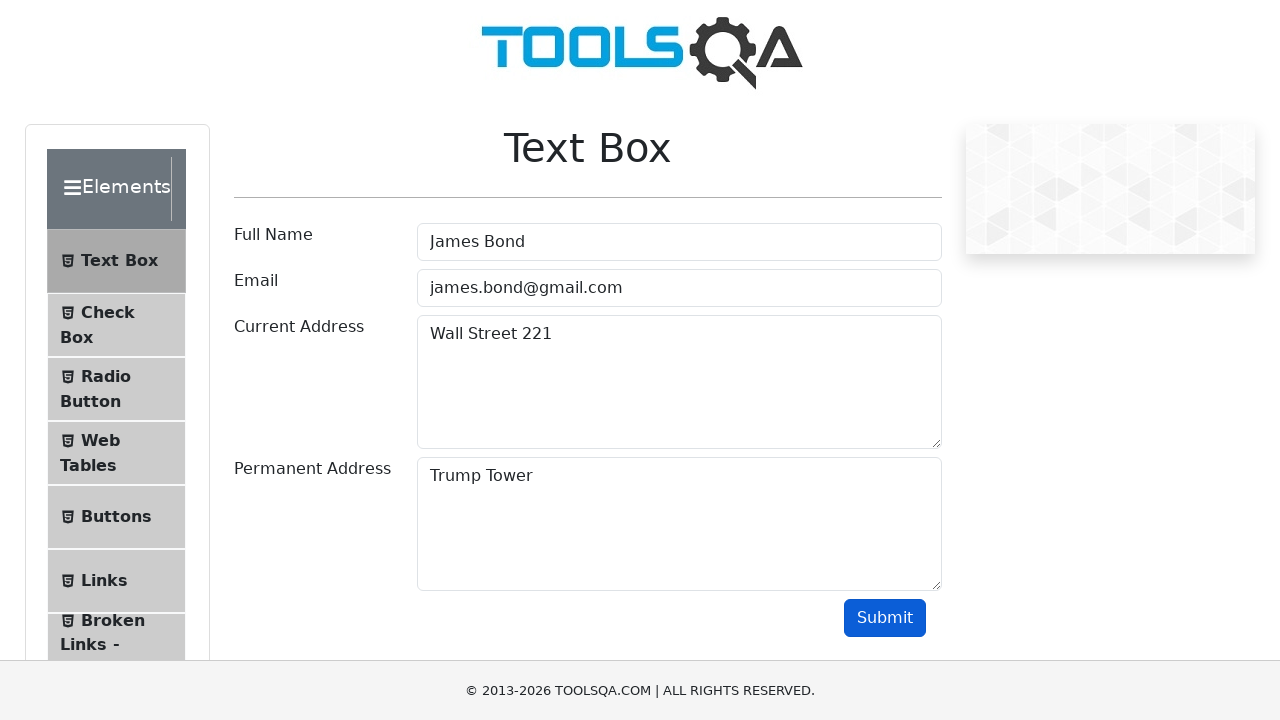